Tests autocomplete dropdown functionality by typing a partial country name, navigating through suggestions using arrow keys, and verifying the selected value is "India"

Starting URL: https://rahulshettyacademy.com/AutomationPractice/

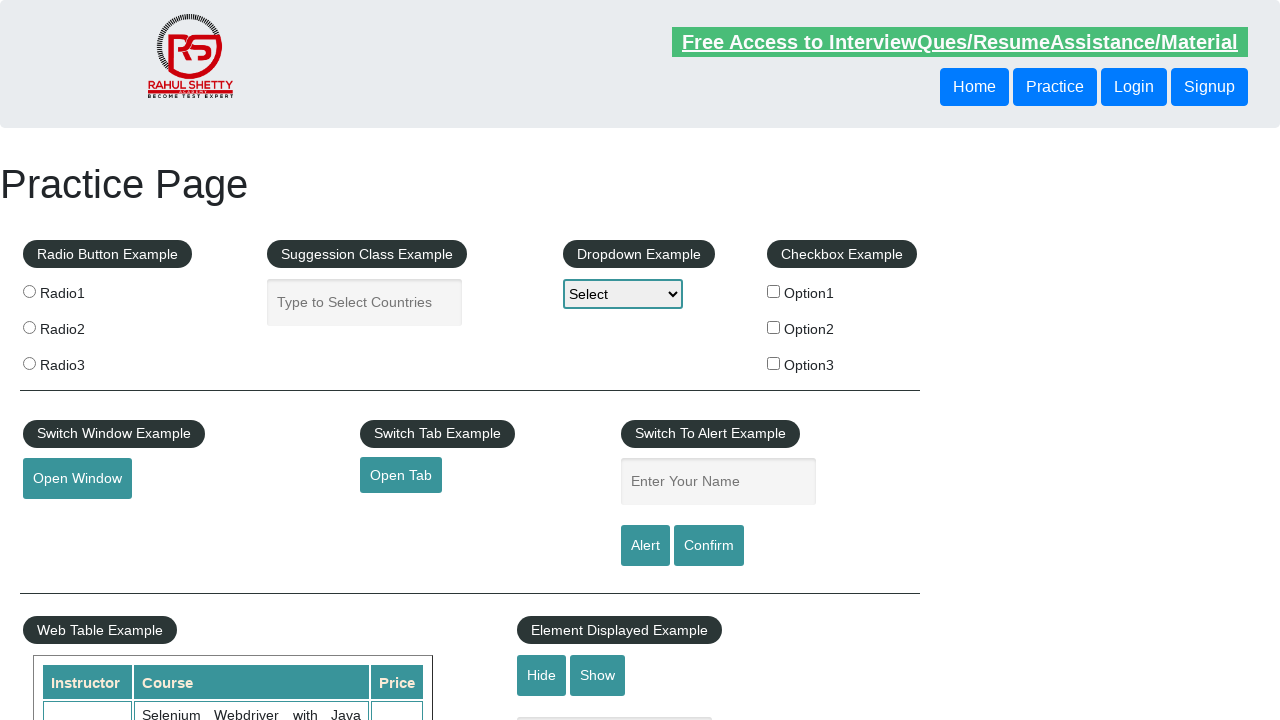

Filled autocomplete field with 'ind' on #autocomplete
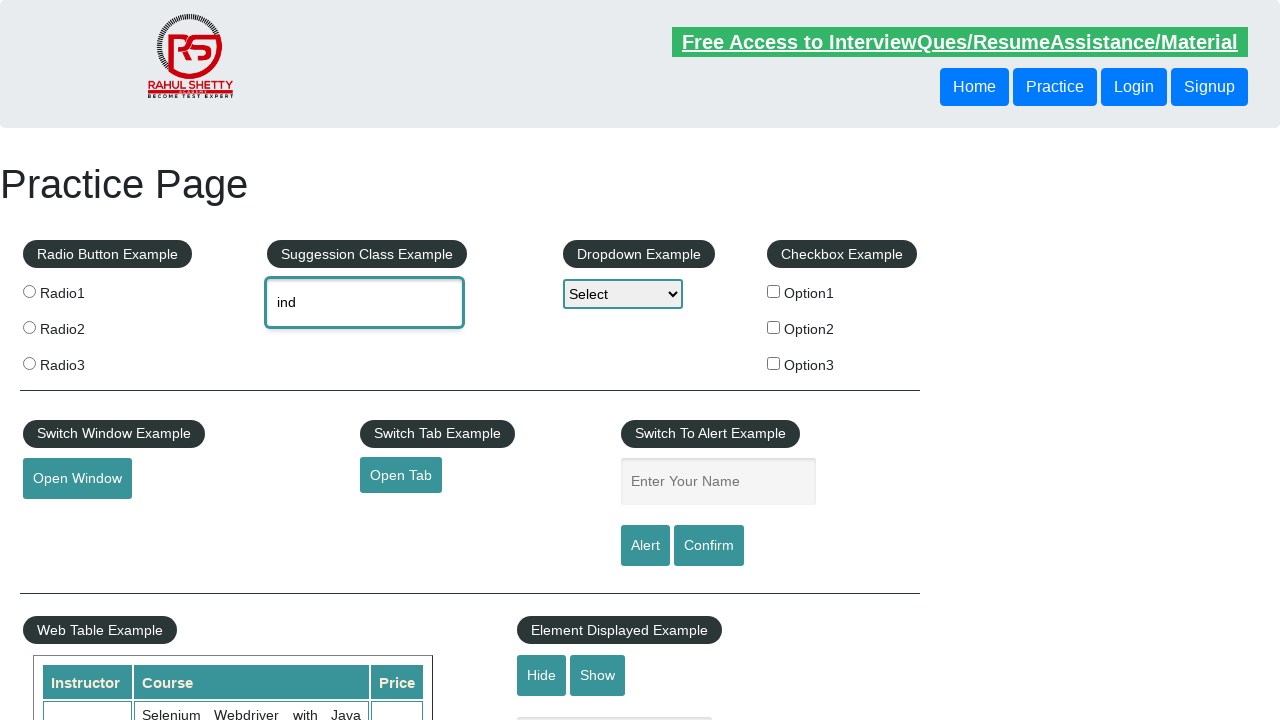

Waited 2 seconds for autocomplete suggestions to appear
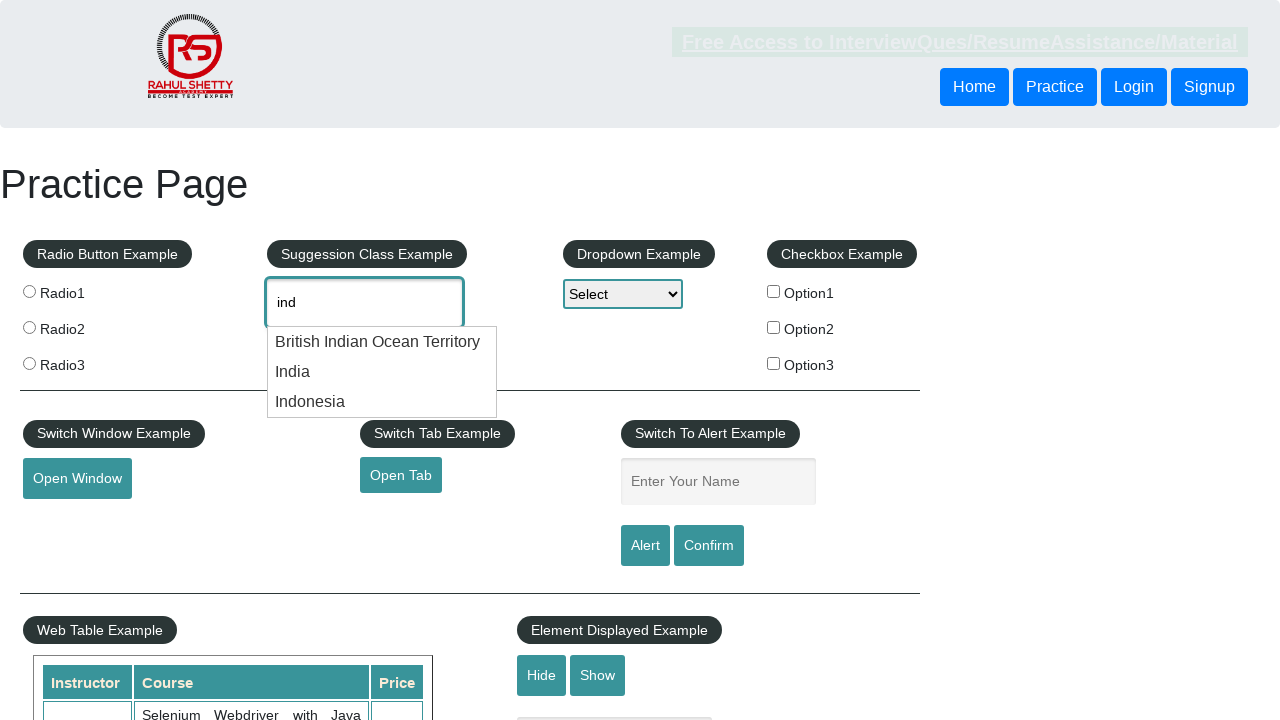

Pressed ArrowDown to navigate to first suggestion on #autocomplete
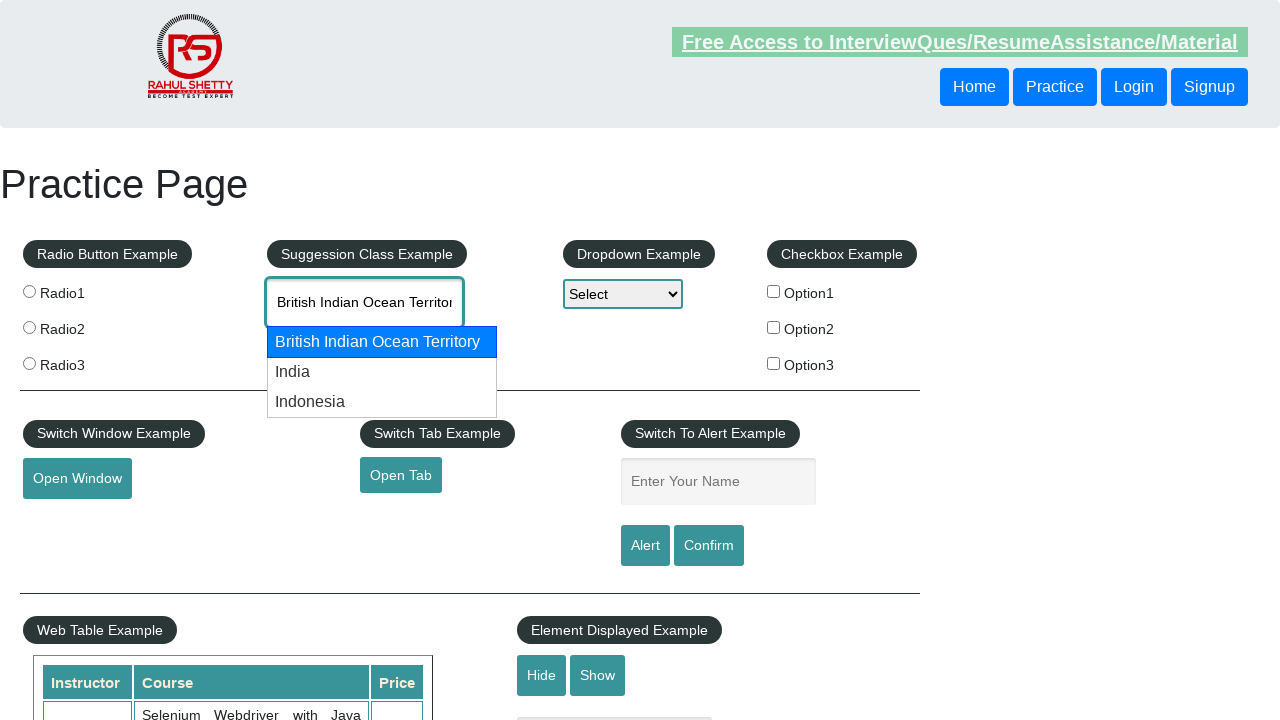

Pressed ArrowDown to navigate to second suggestion on #autocomplete
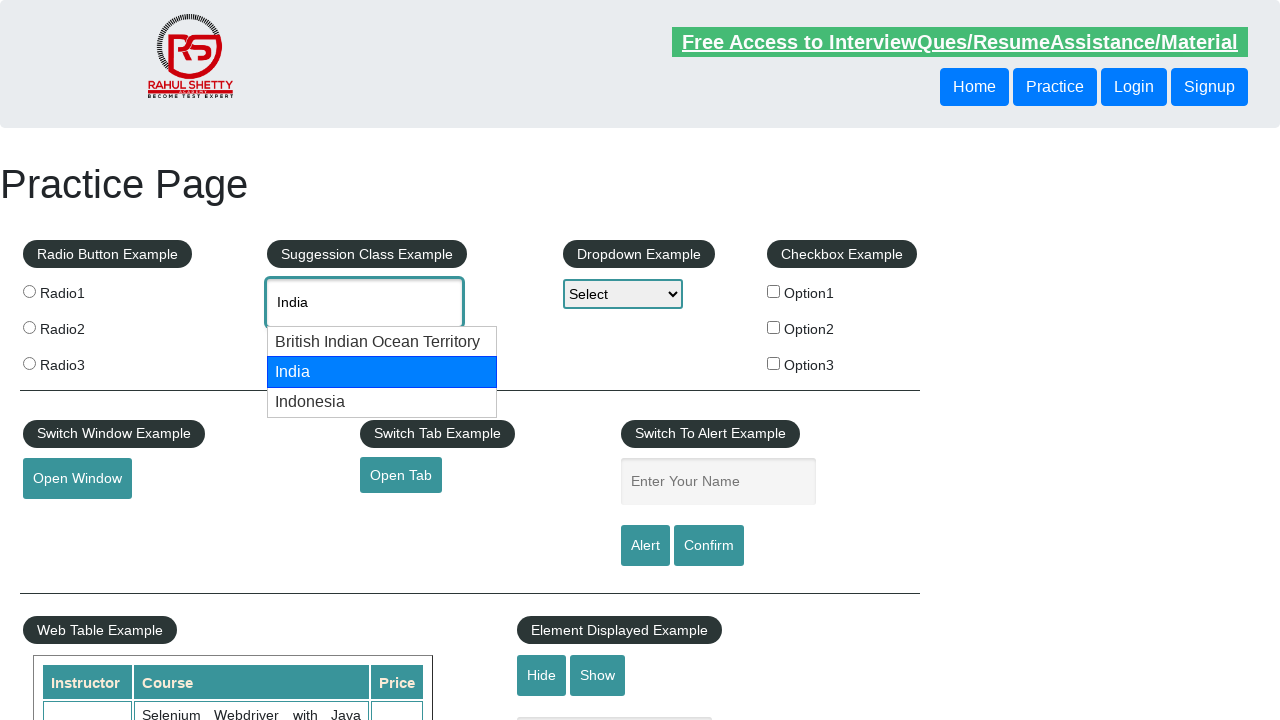

Retrieved input value from autocomplete field
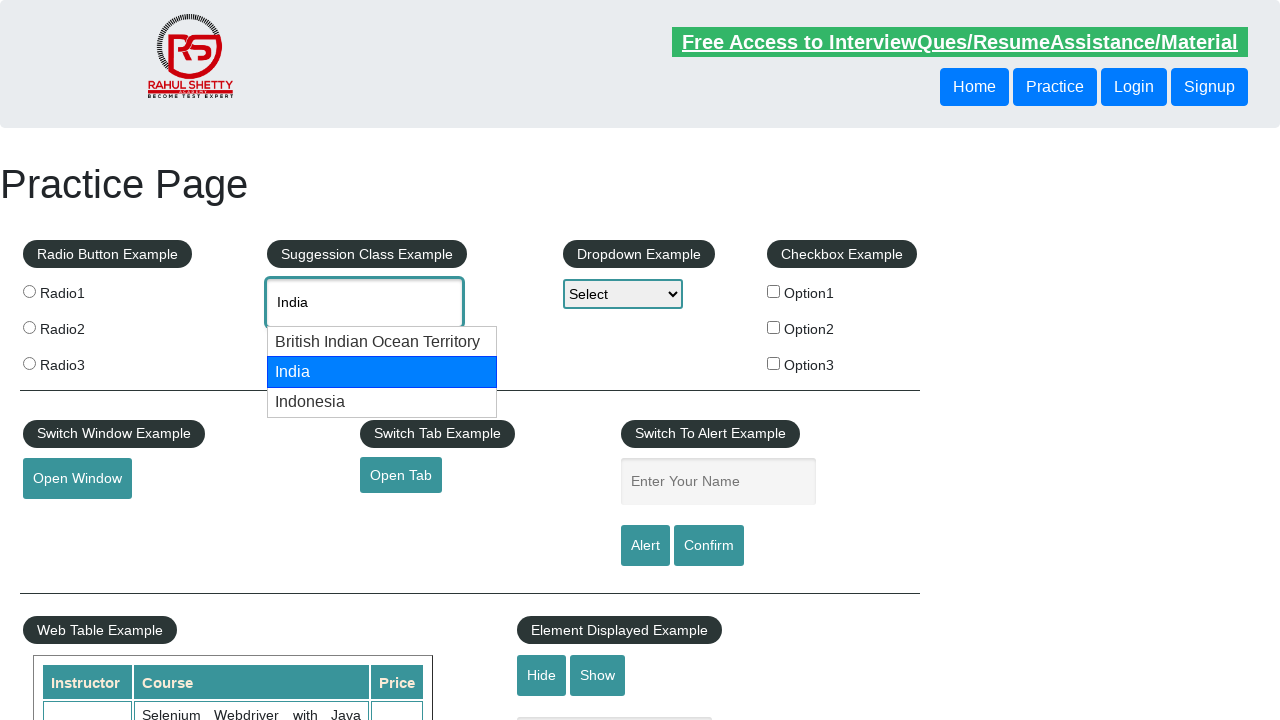

Verified selected value is 'India'
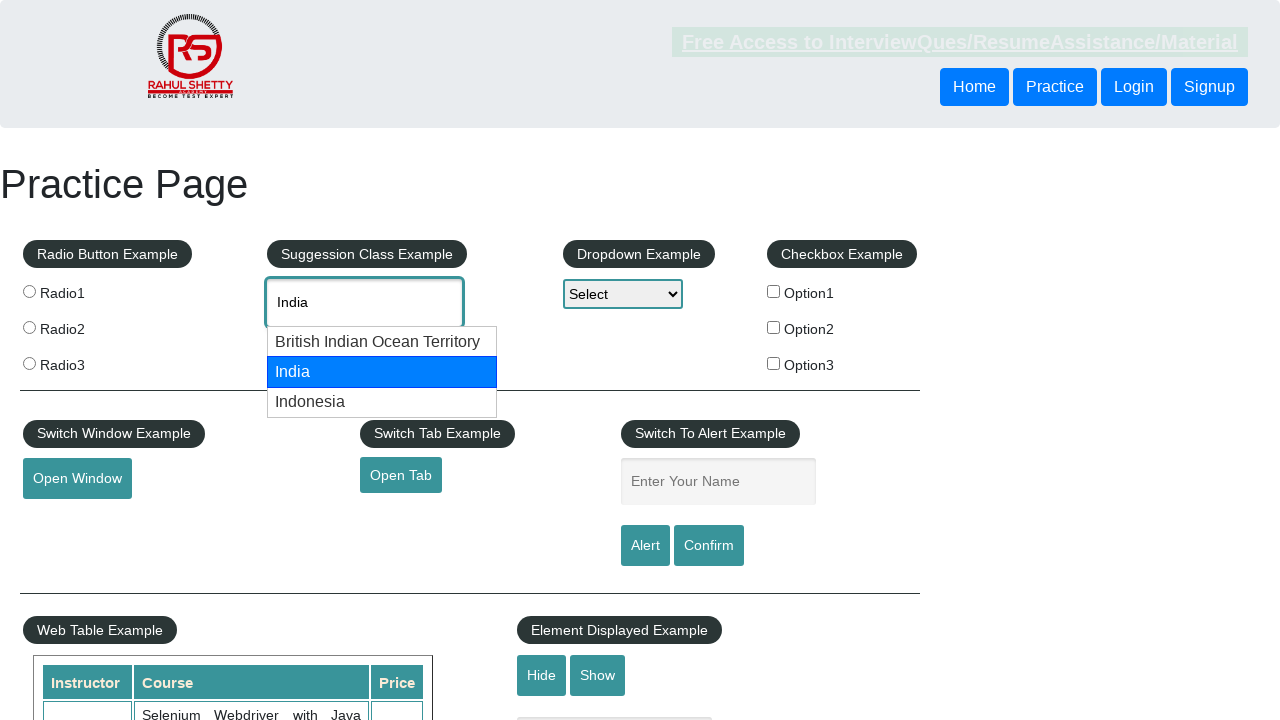

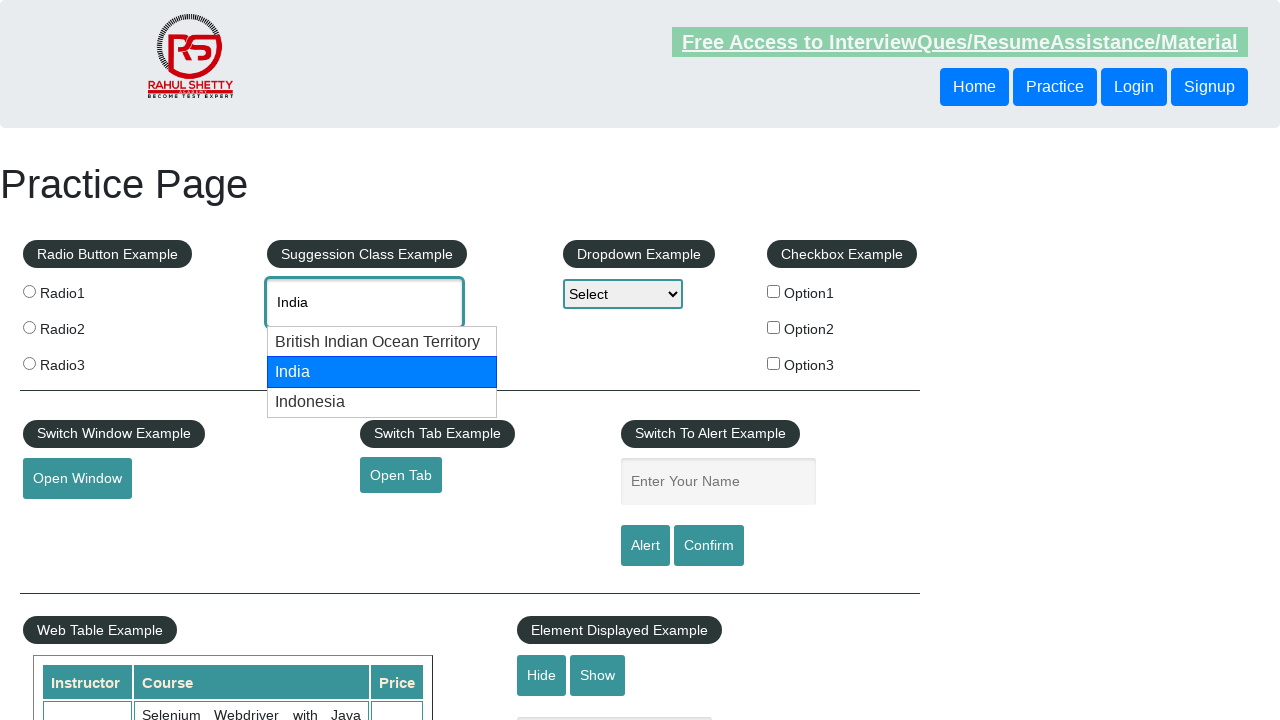